Tests navigation by clicking on the first post link, verifying URL change, then navigating back to the homepage

Starting URL: https://news.ycombinator.com

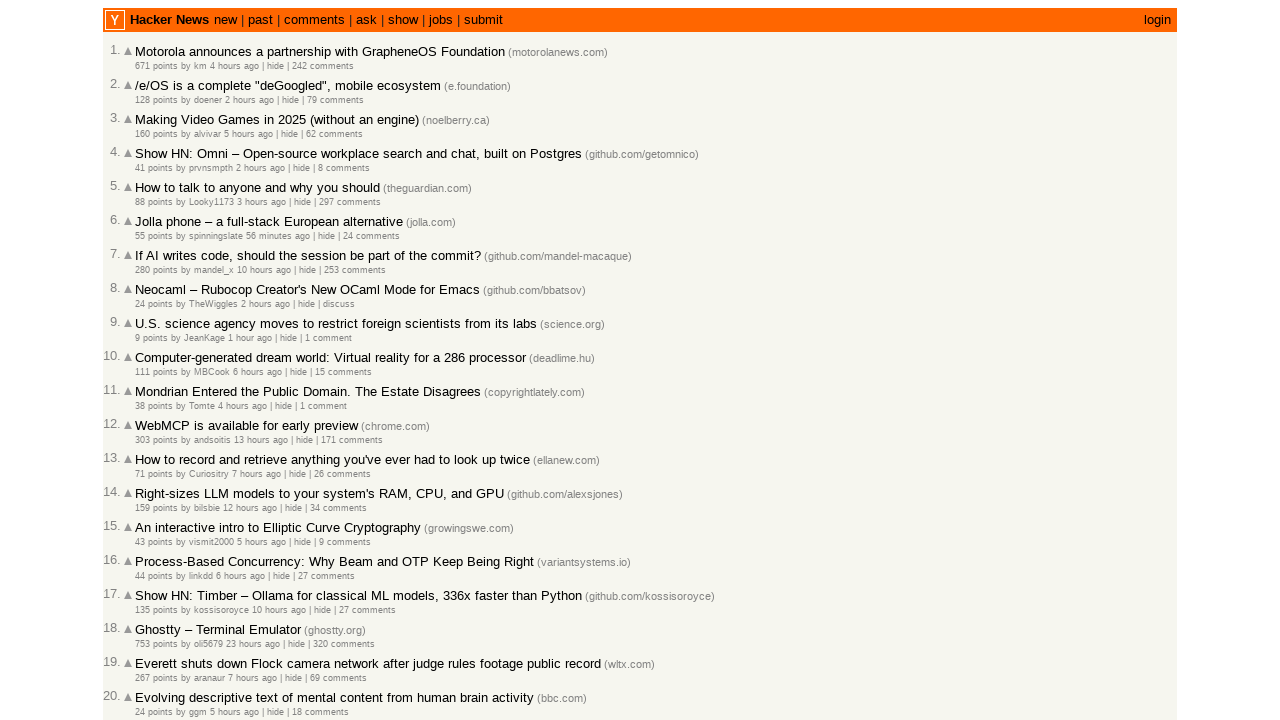

Located the first post link on Hacker News homepage
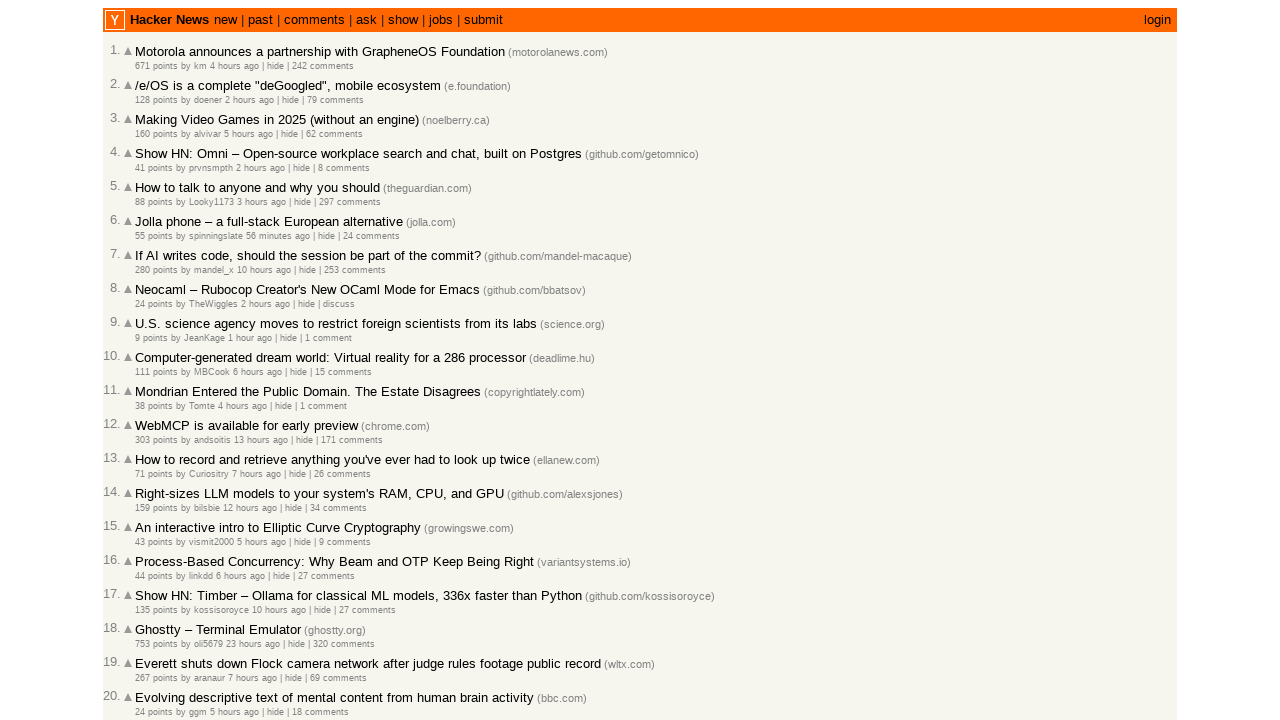

First post link is visible and ready to click
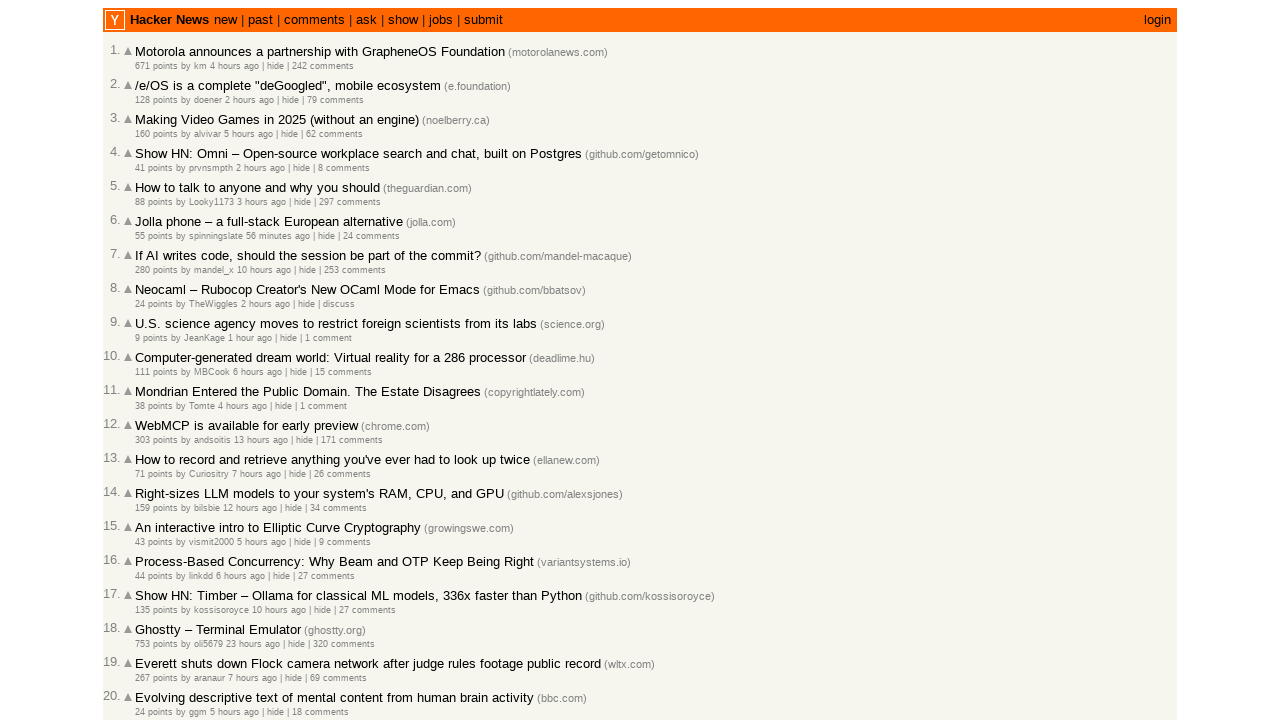

Clicked on the first post link at (320, 52) on .athing .titleline a >> nth=0
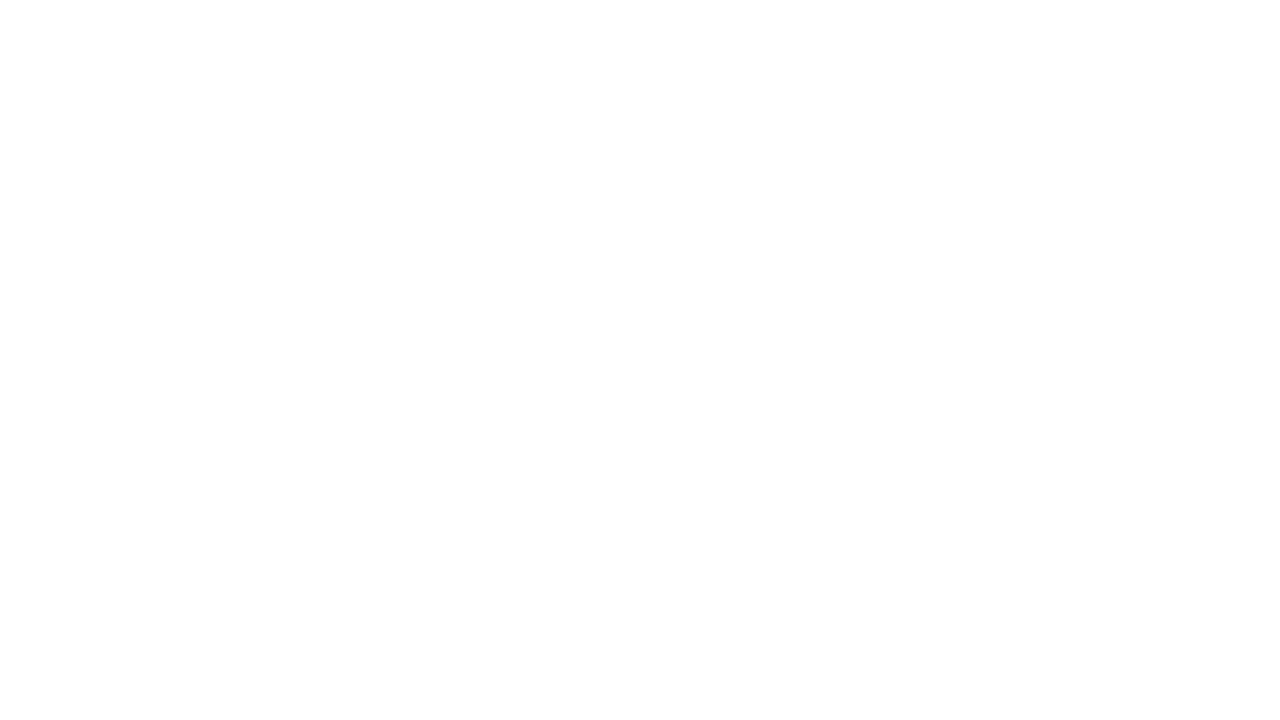

Post page loaded successfully
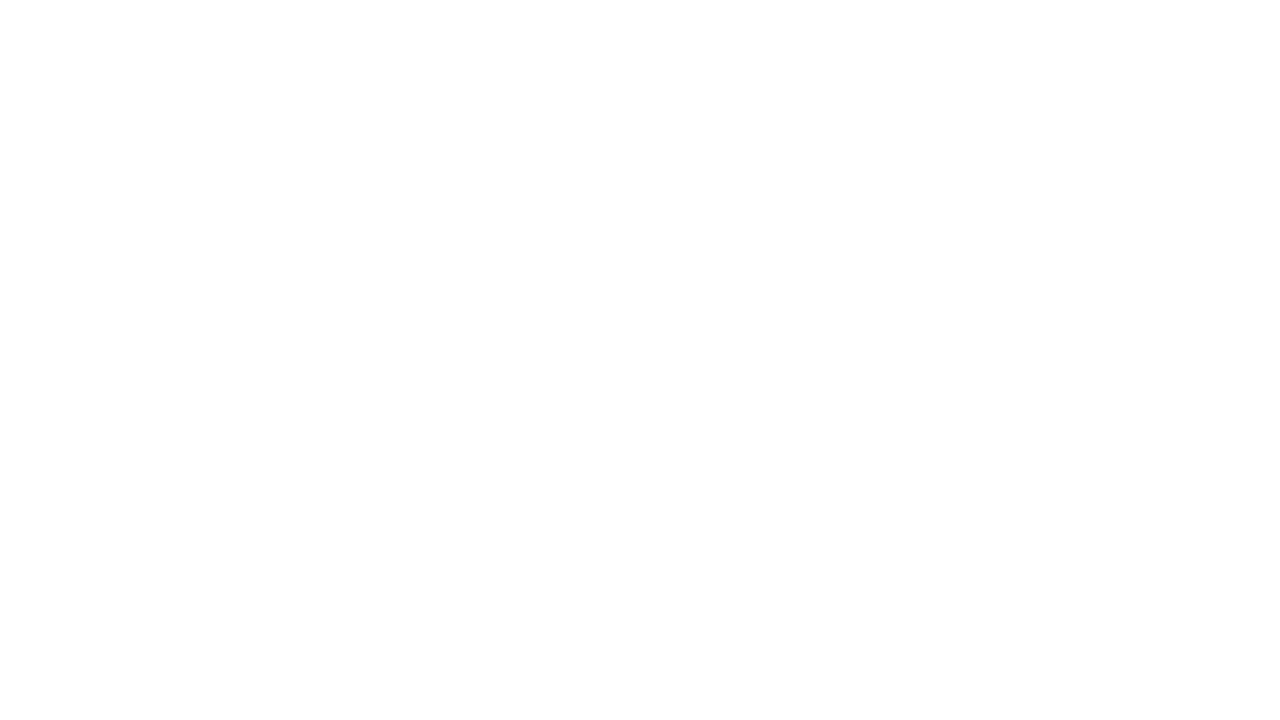

Navigated back from post page
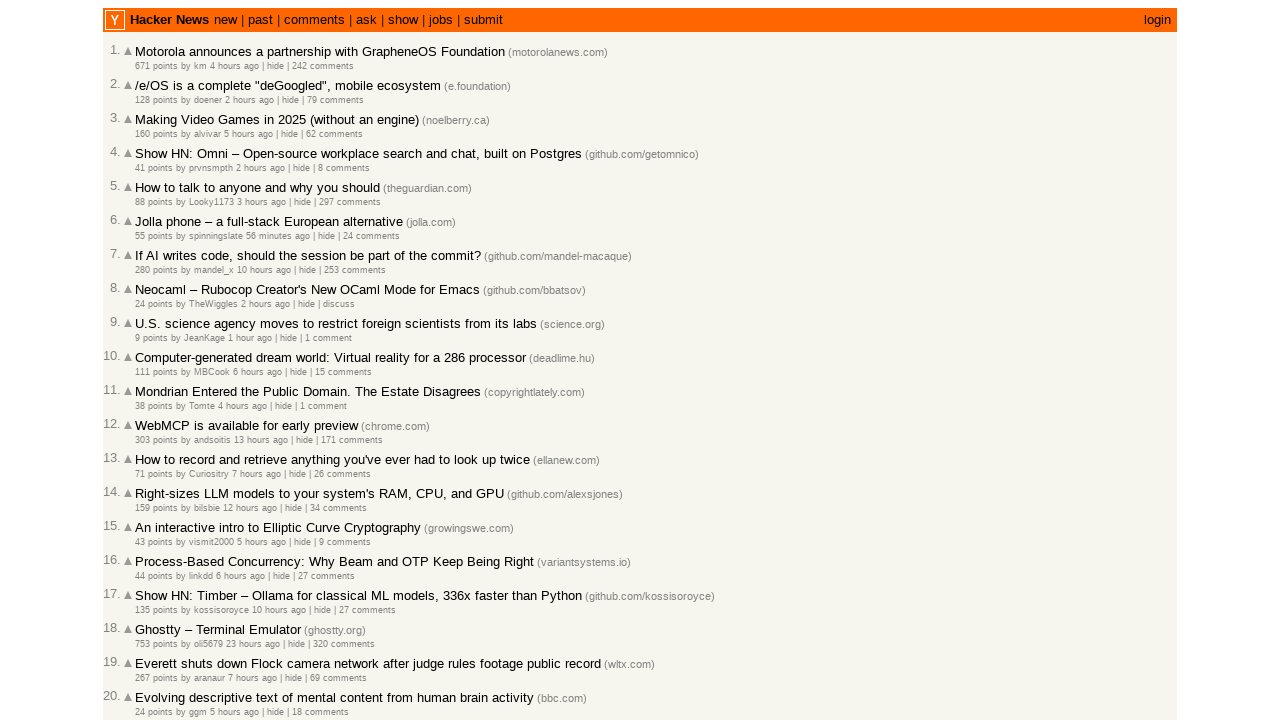

Homepage loaded after navigating back
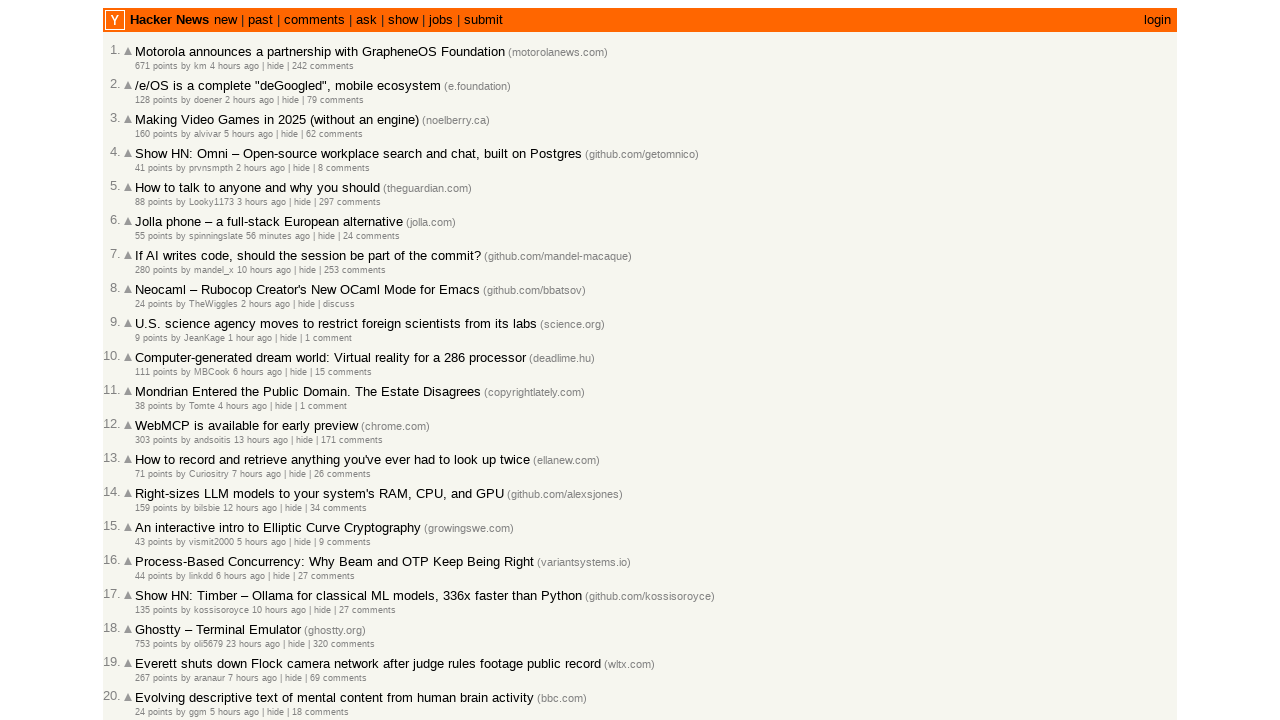

Verified we are back on homepage by confirming login link is visible
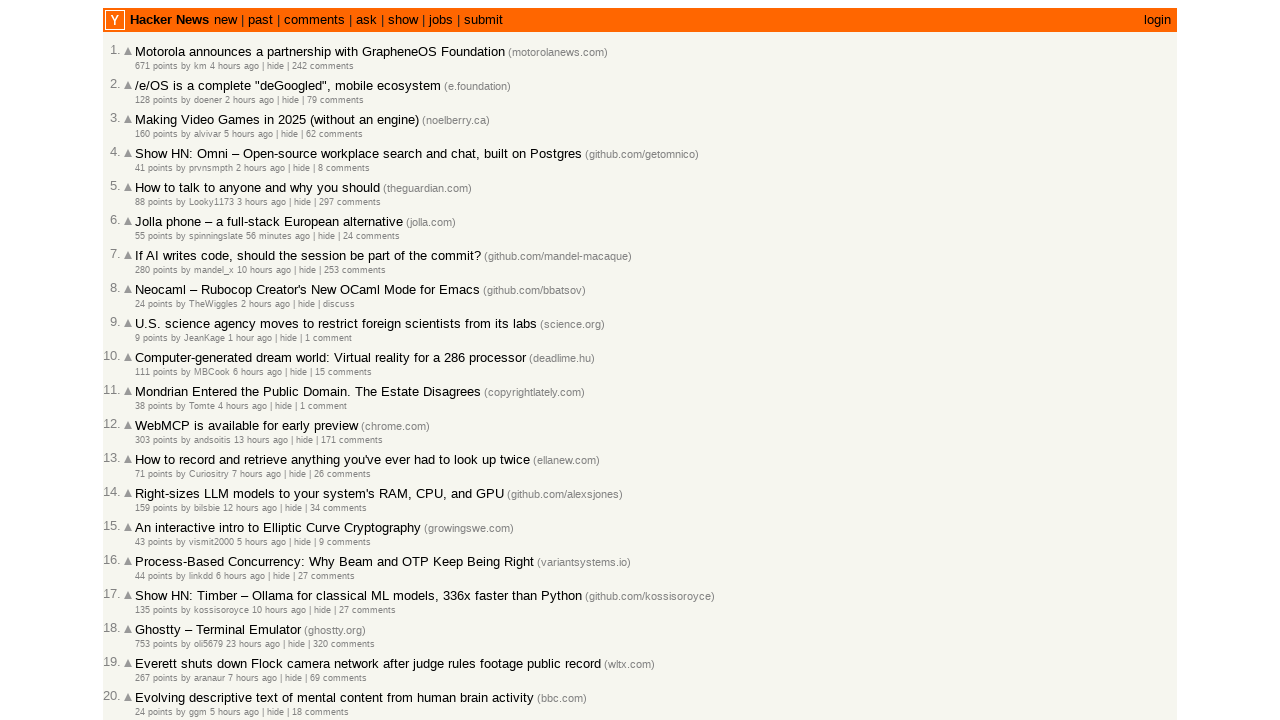

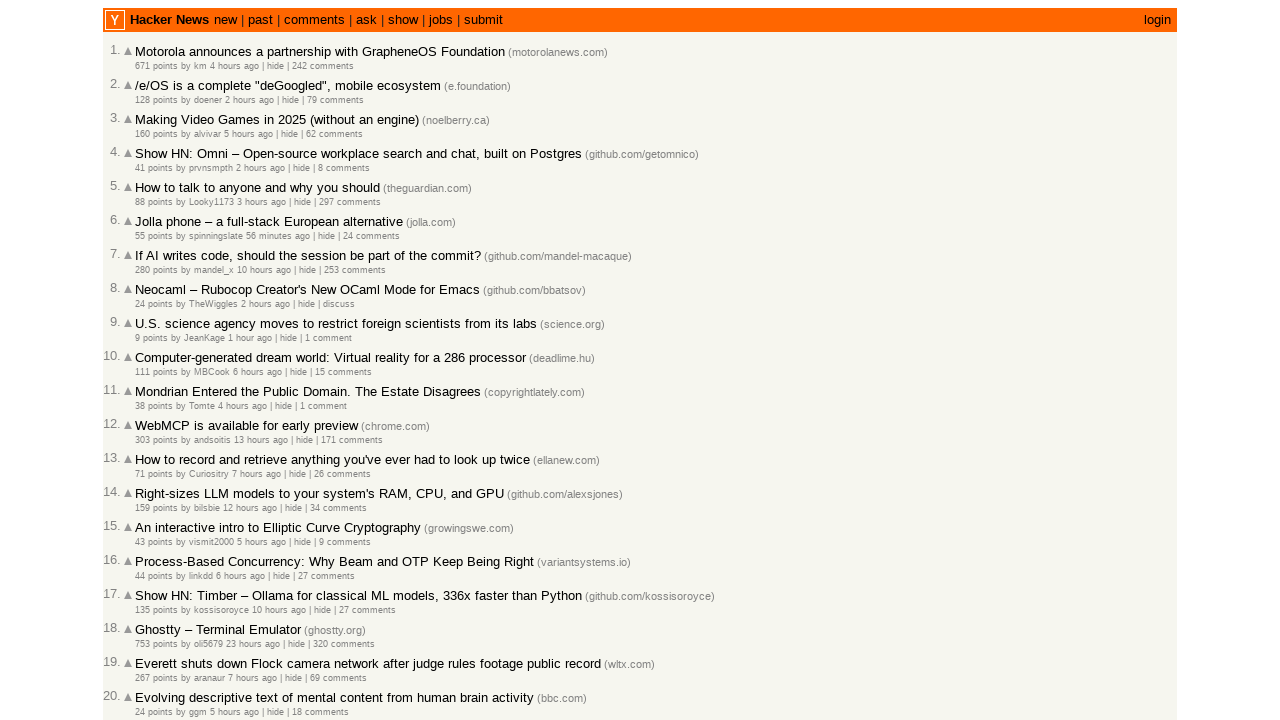